Tests multi-select dropdown functionality by selecting and deselecting options using different methods, then selecting all options and deselecting them

Starting URL: https://syntaxprojects.com/basic-select-dropdown-demo.php

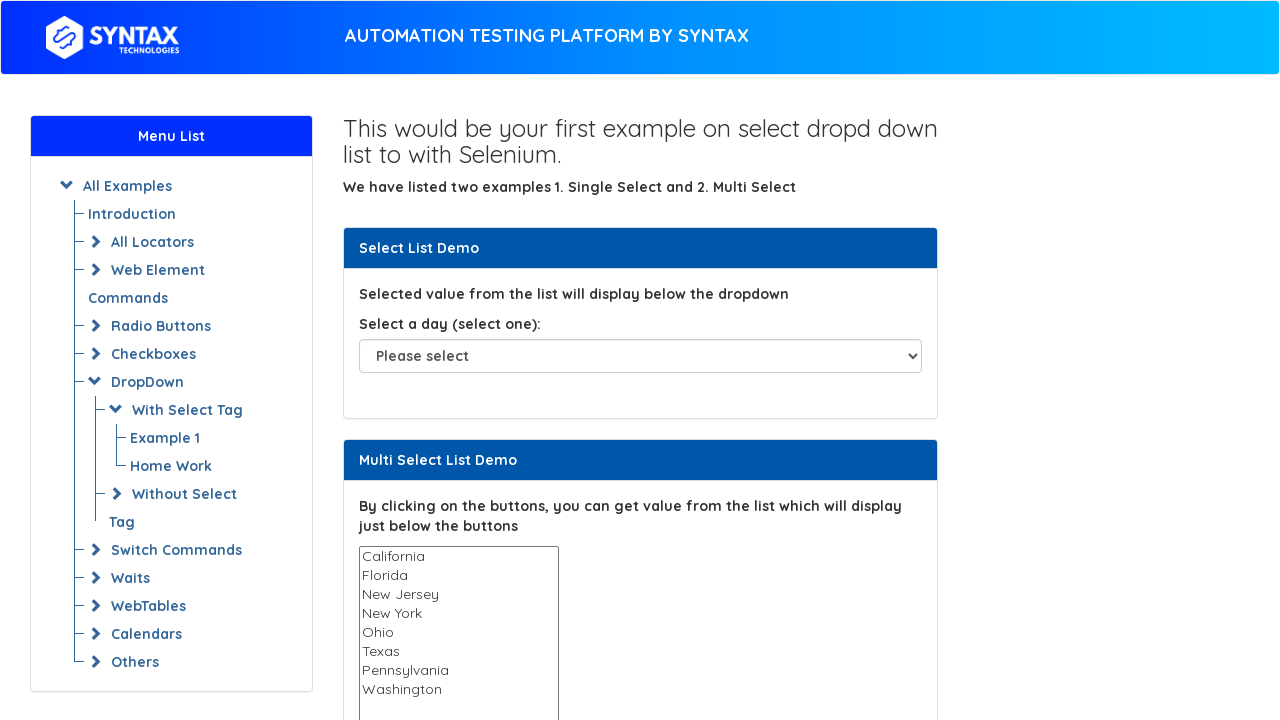

Located multi-select dropdown element
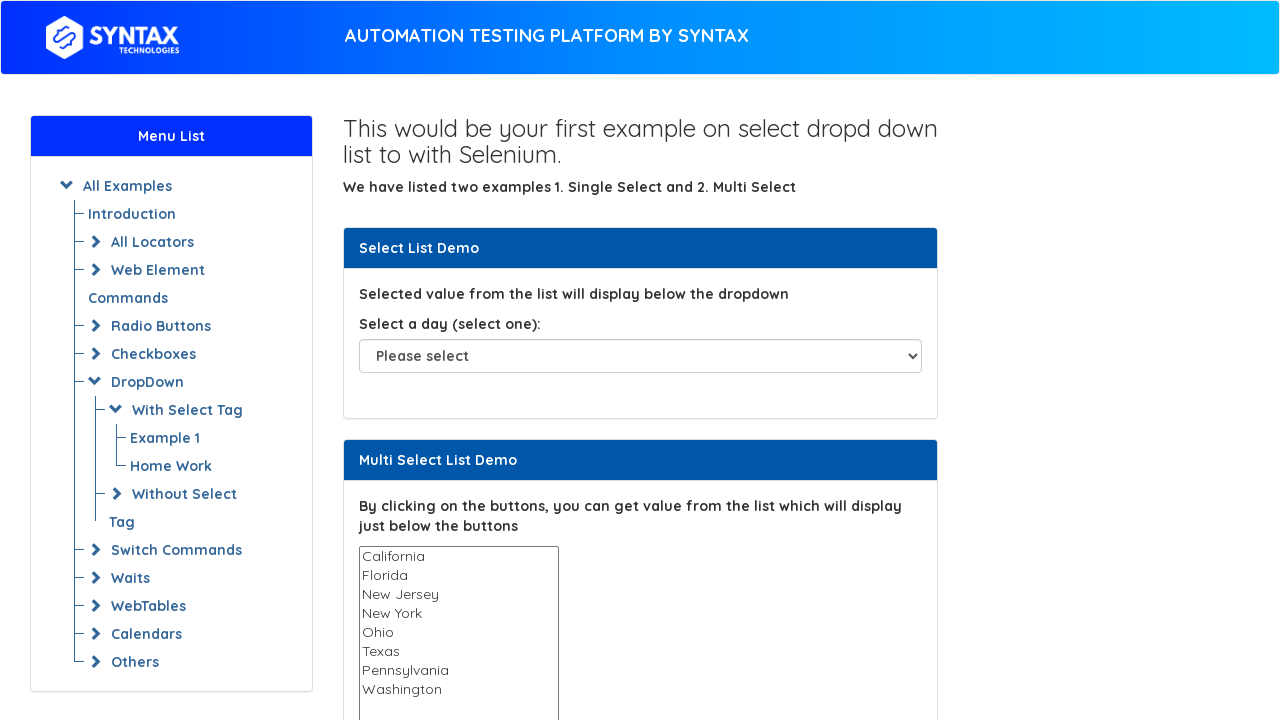

Selected option at index 3 in multi-select dropdown on select#multi-select
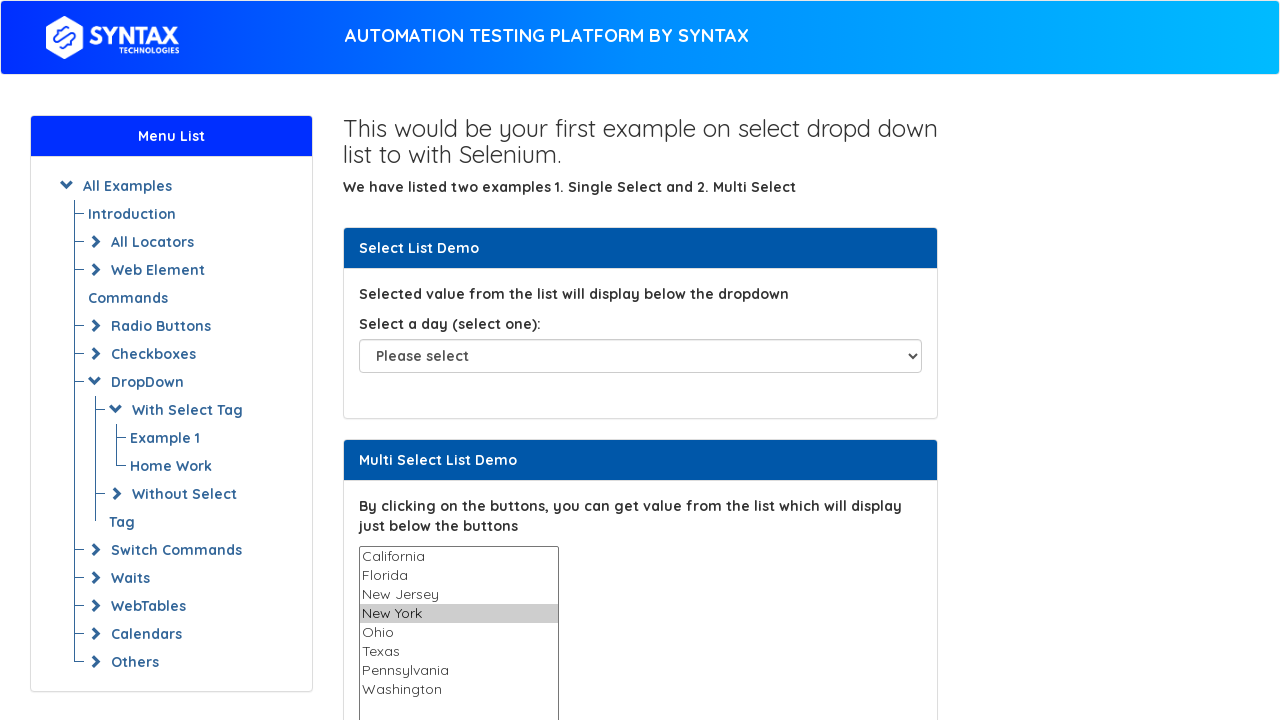

Selected 'Texas' option by visible text in multi-select dropdown on select#multi-select
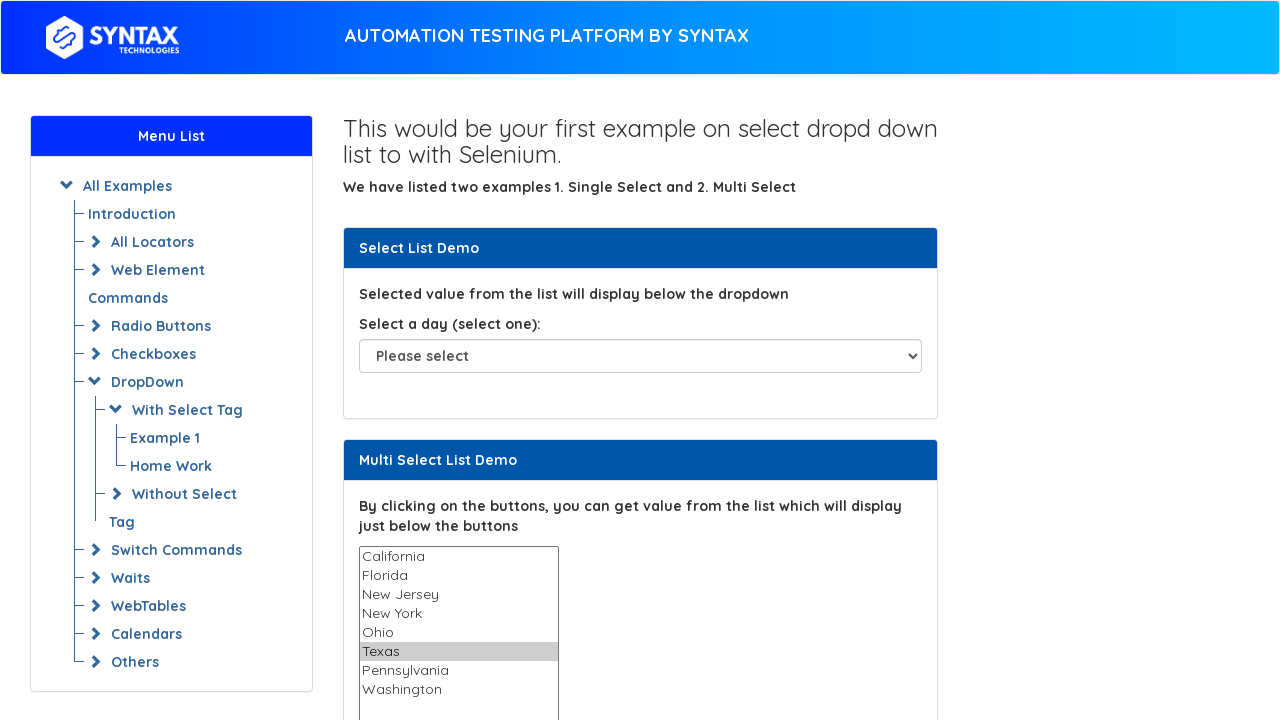

Waited 3 seconds for UI update
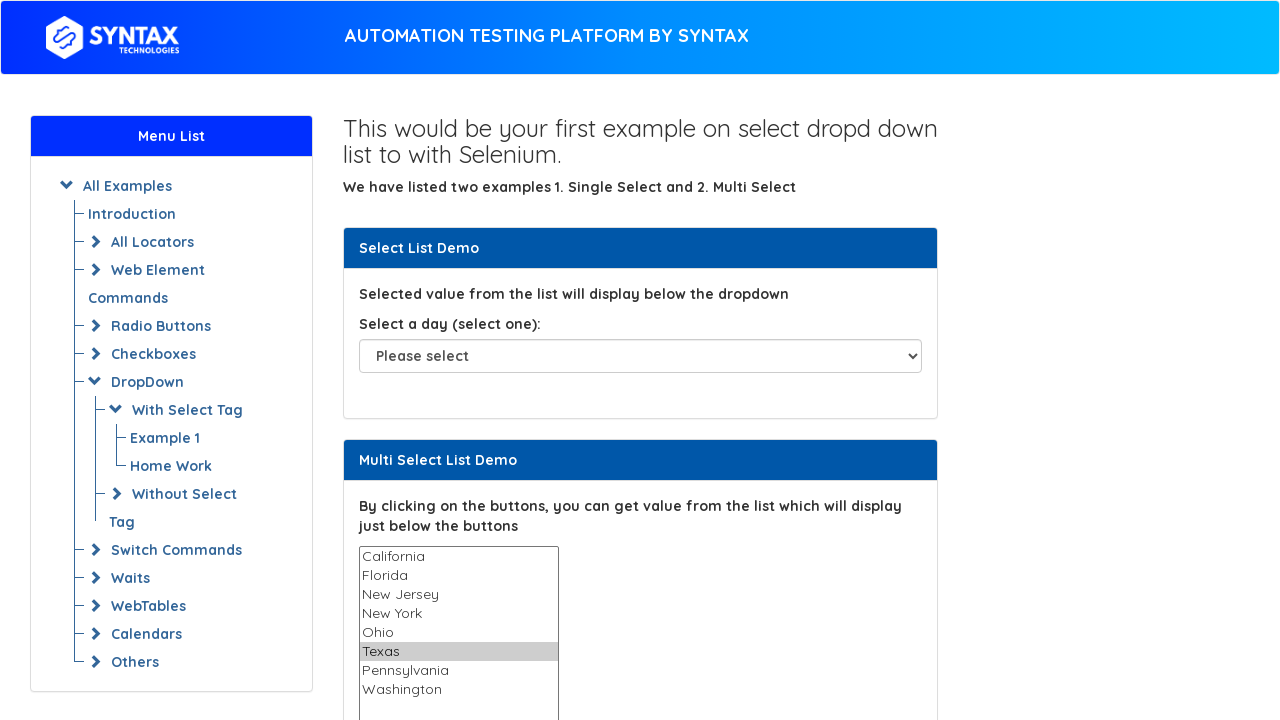

Evaluated and filtered current selected values to deselect index 3
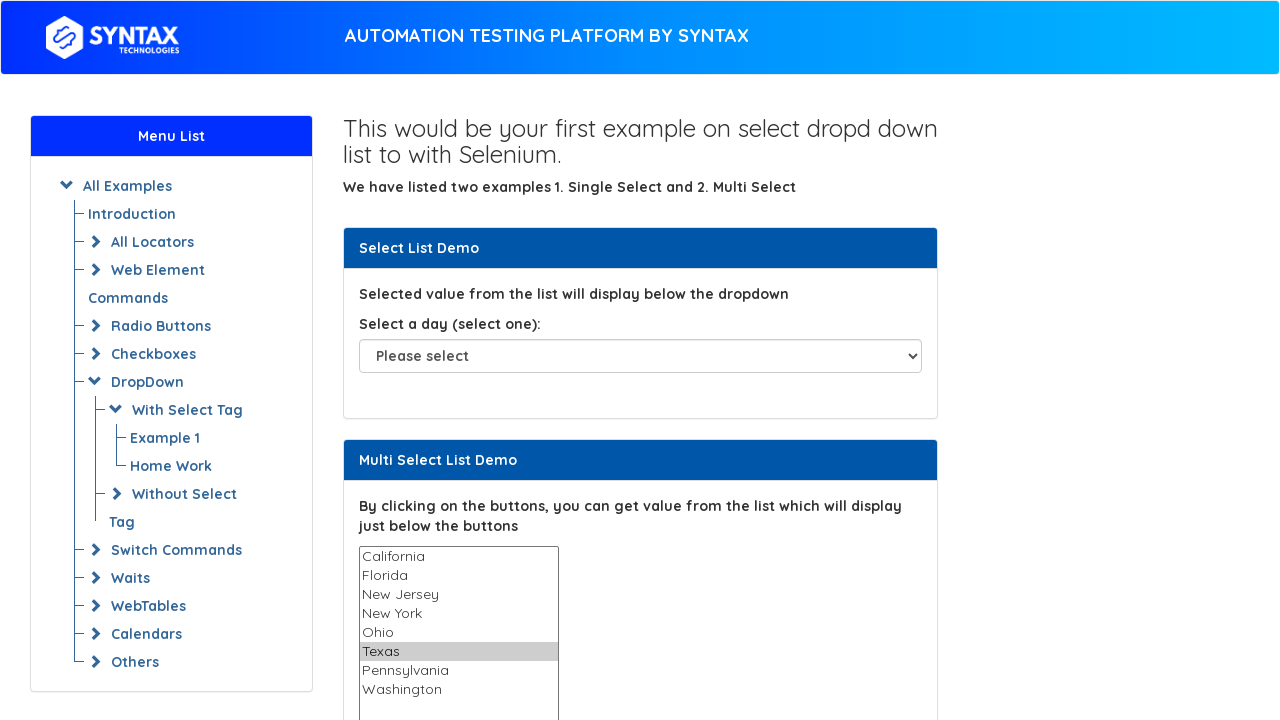

Applied filtered values to deselect option at index 3 on select#multi-select
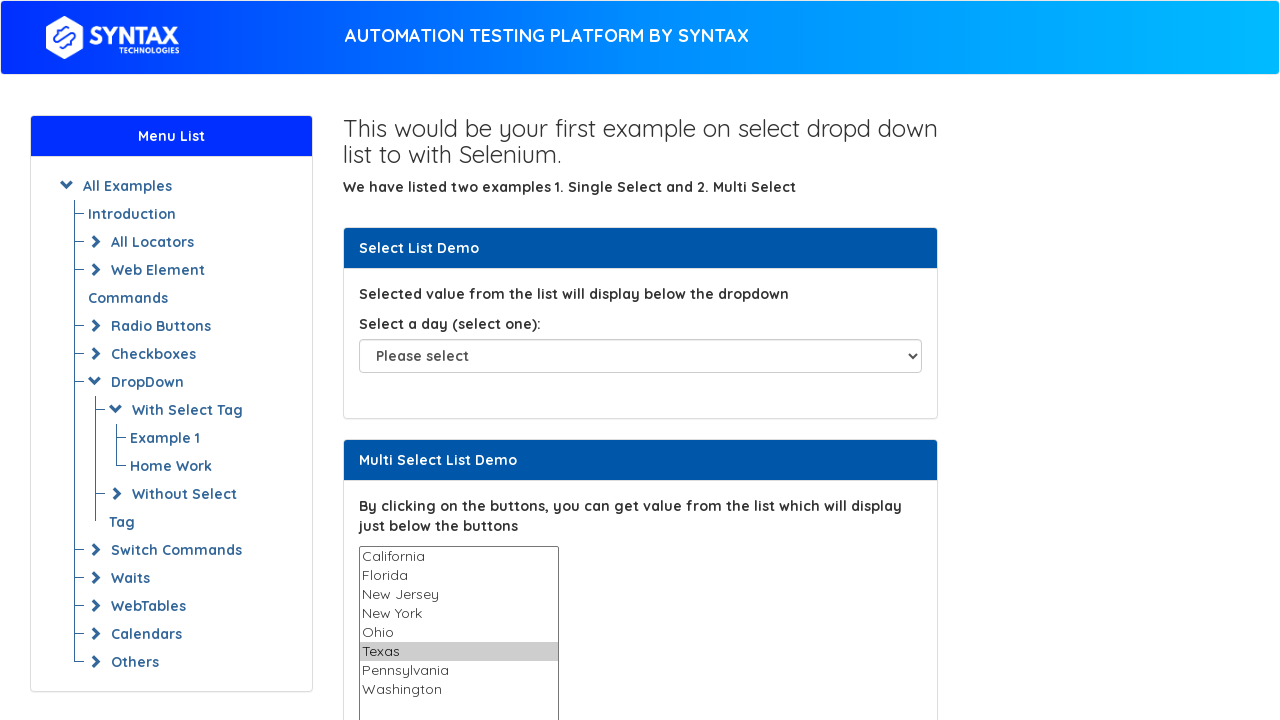

Evaluated and retrieved all available option values from dropdown
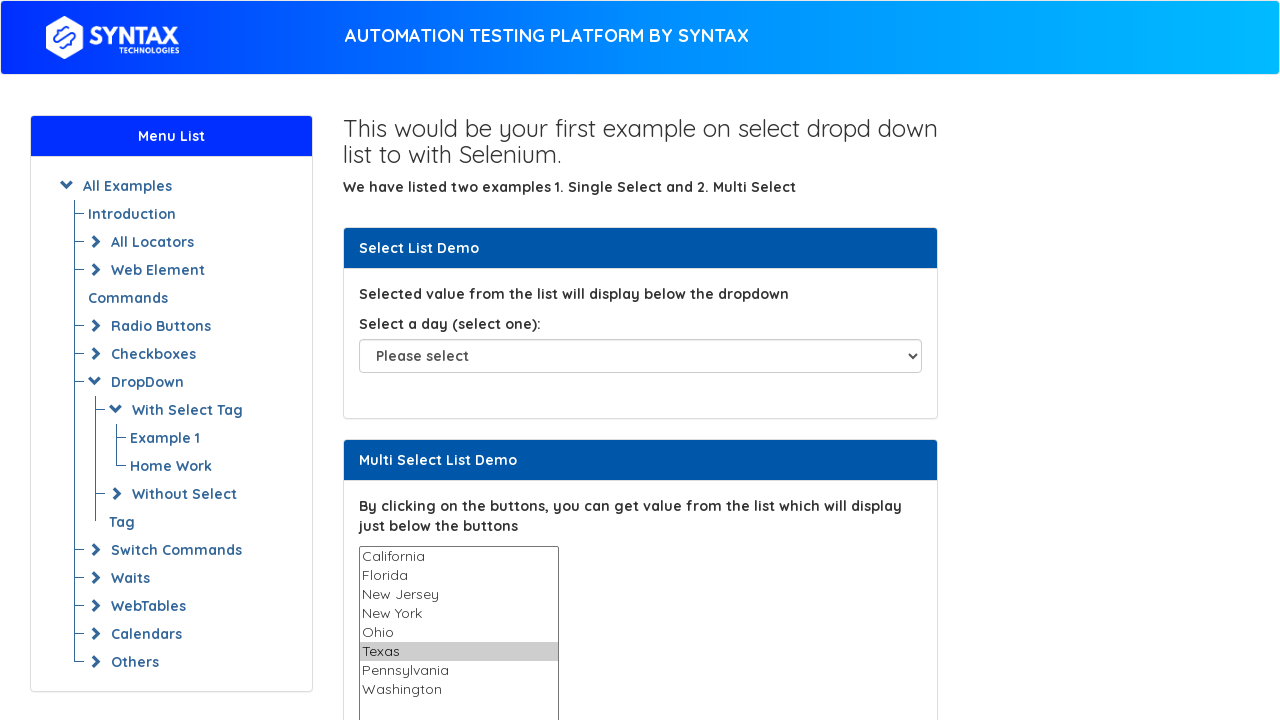

Selected all available options in multi-select dropdown on select#multi-select
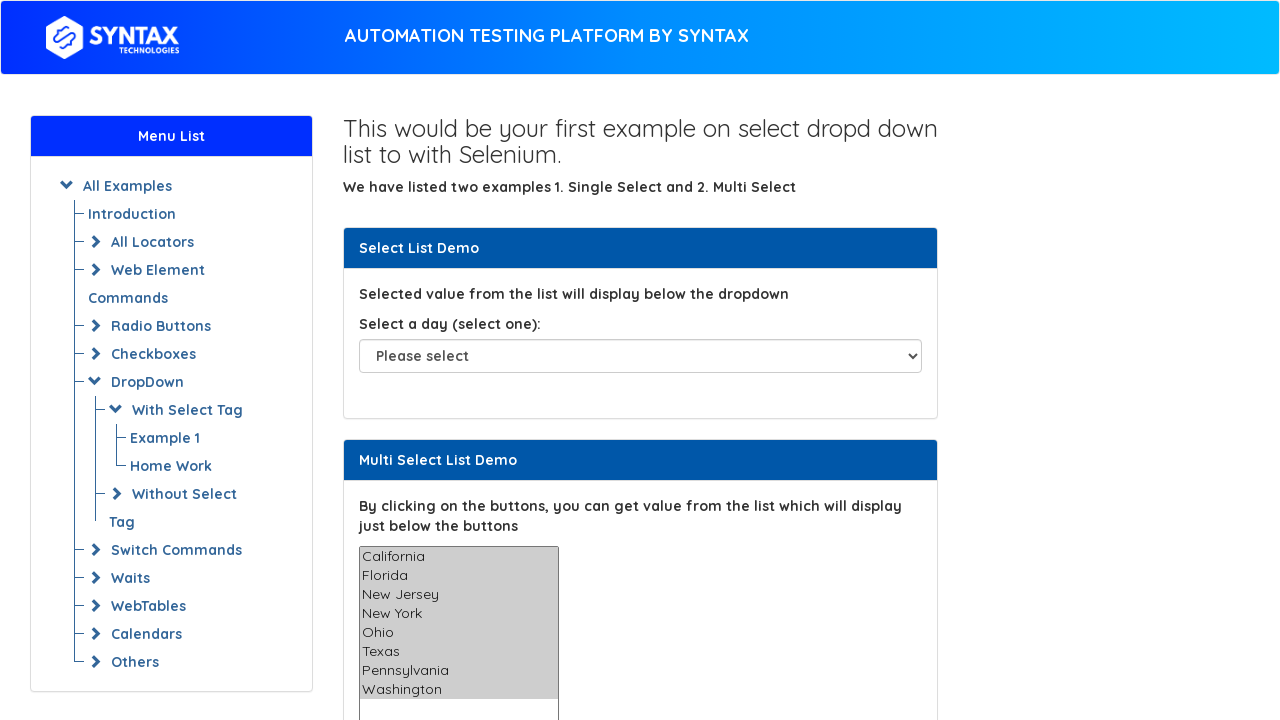

Waited 3 seconds for UI update after selecting all options
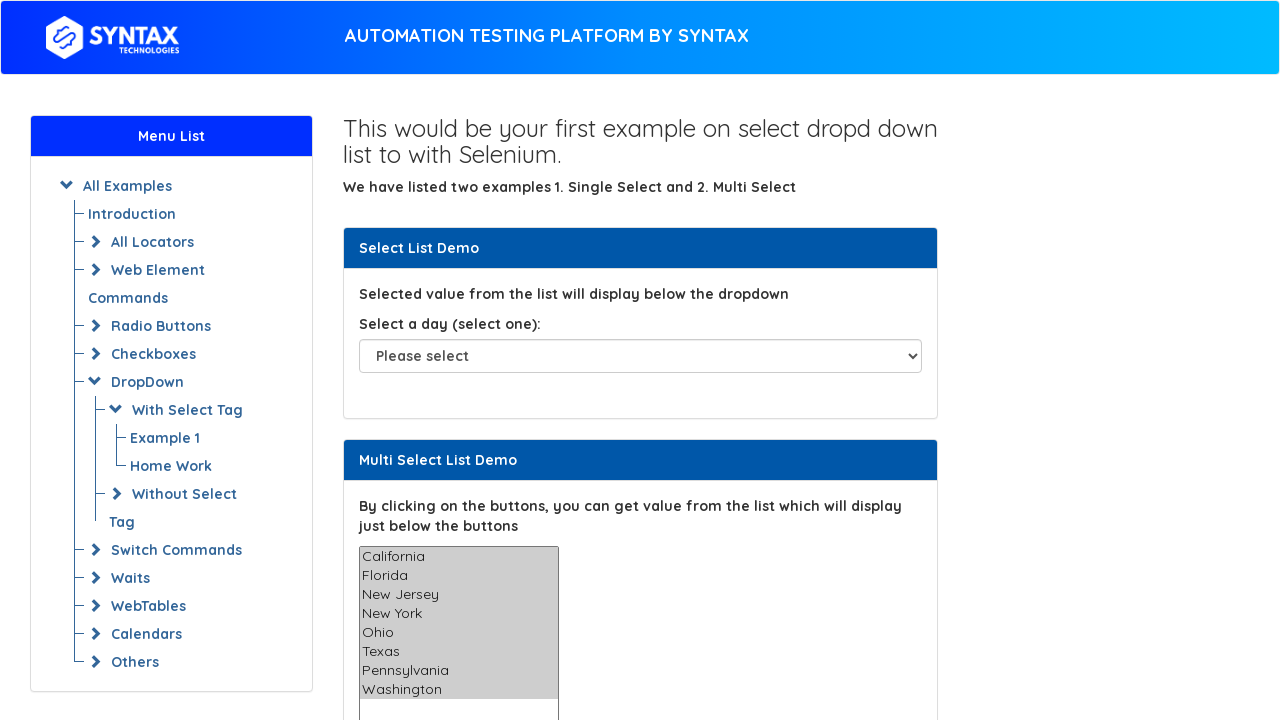

Deselected all options by clearing selection in multi-select dropdown on select#multi-select
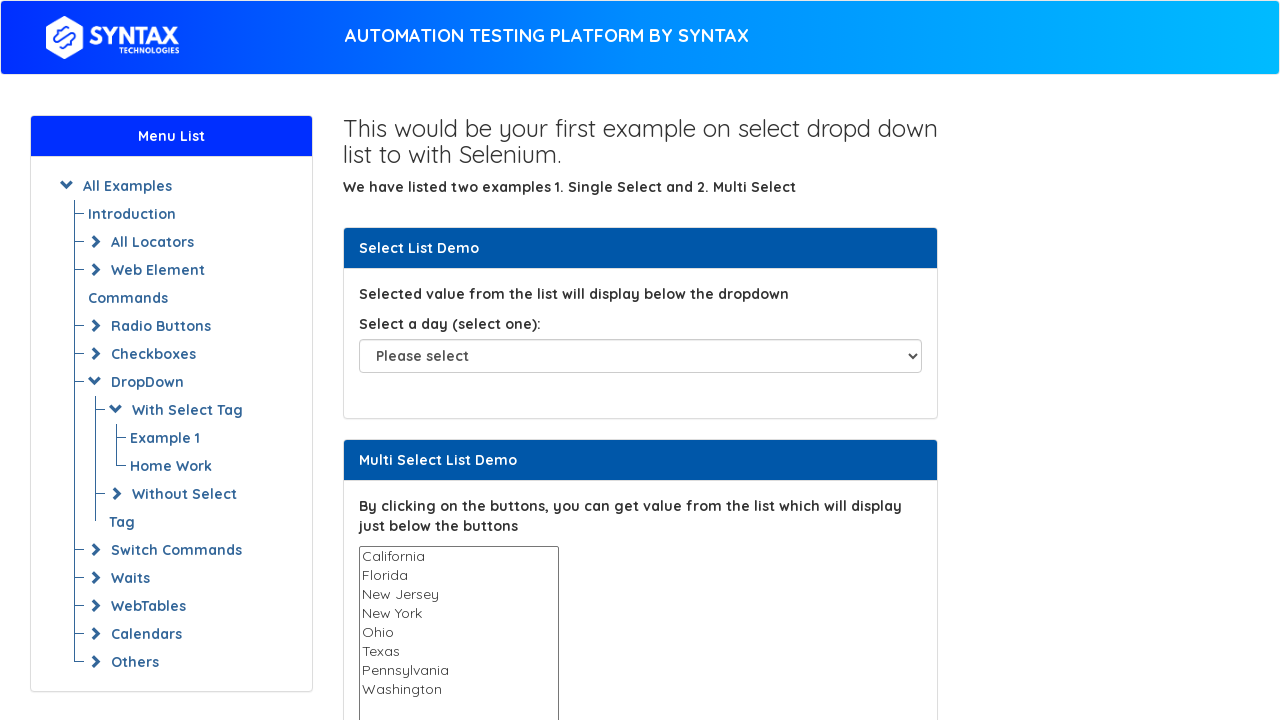

Evaluated and confirmed multi-select attribute status
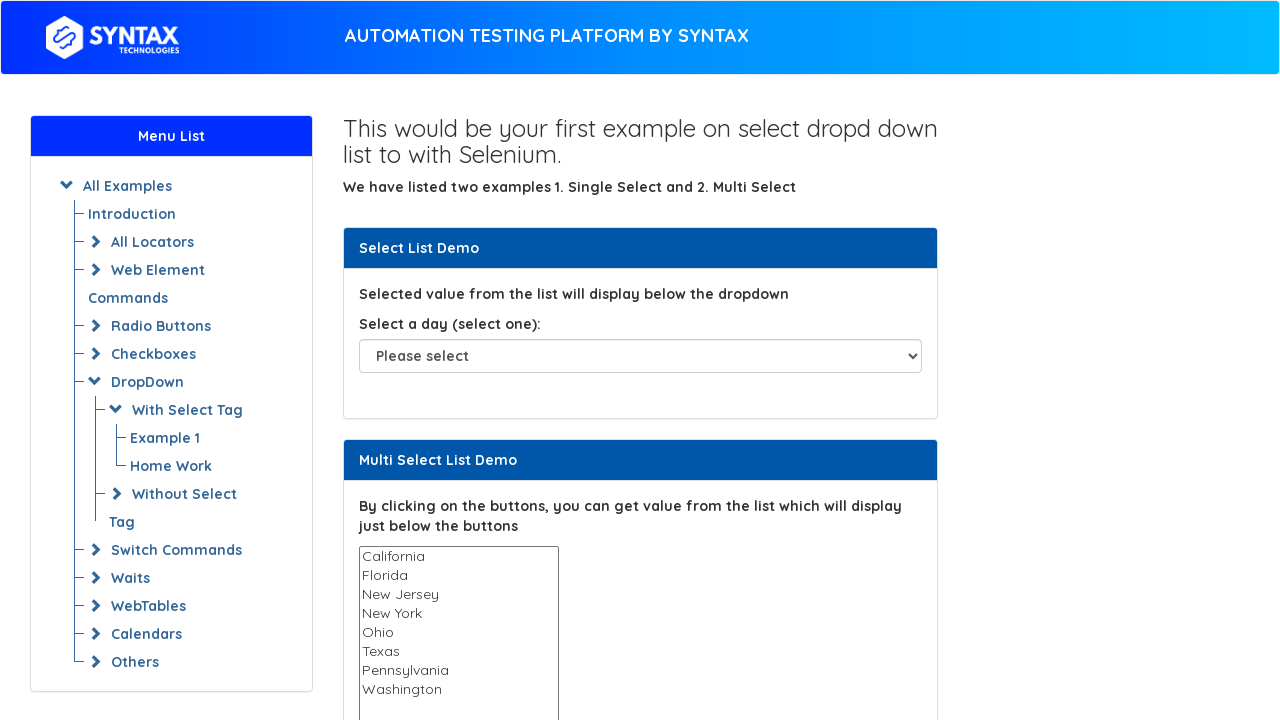

Printed multi-select status: True
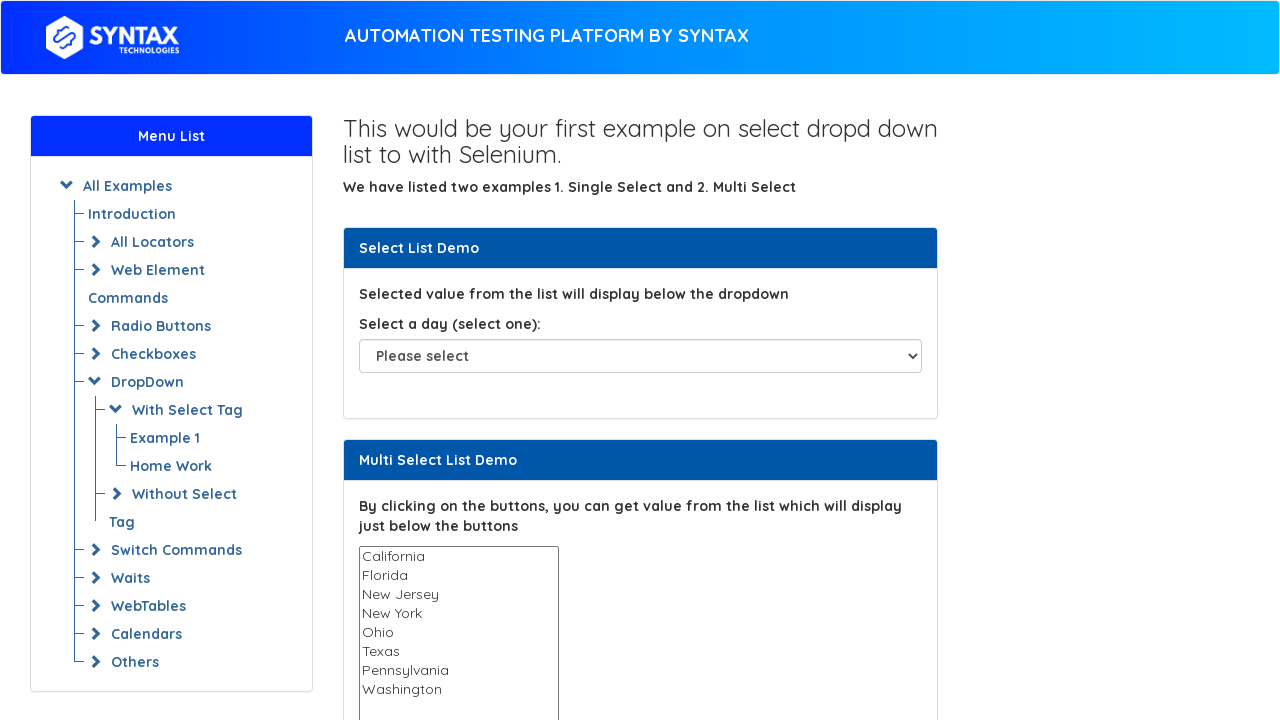

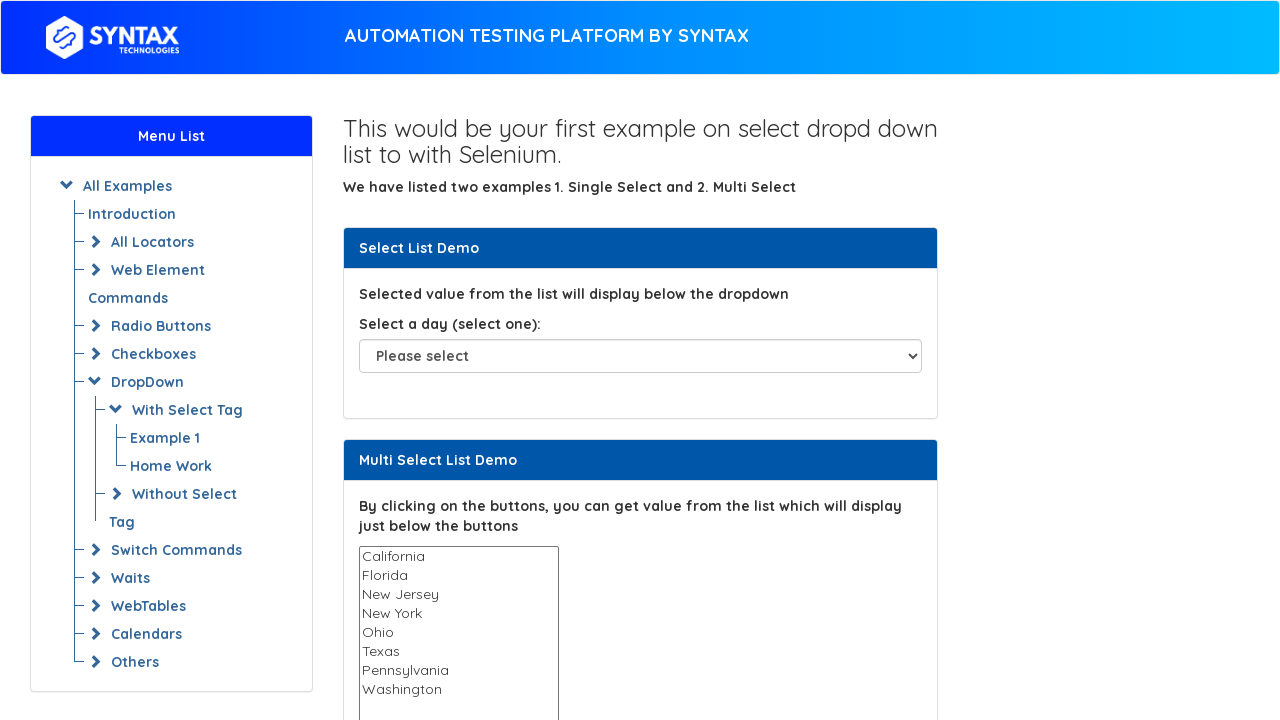